Tests jQuery UI custom dropdown by selecting different number options from the dropdown menu

Starting URL: https://jqueryui.com/resources/demos/selectmenu/default.html

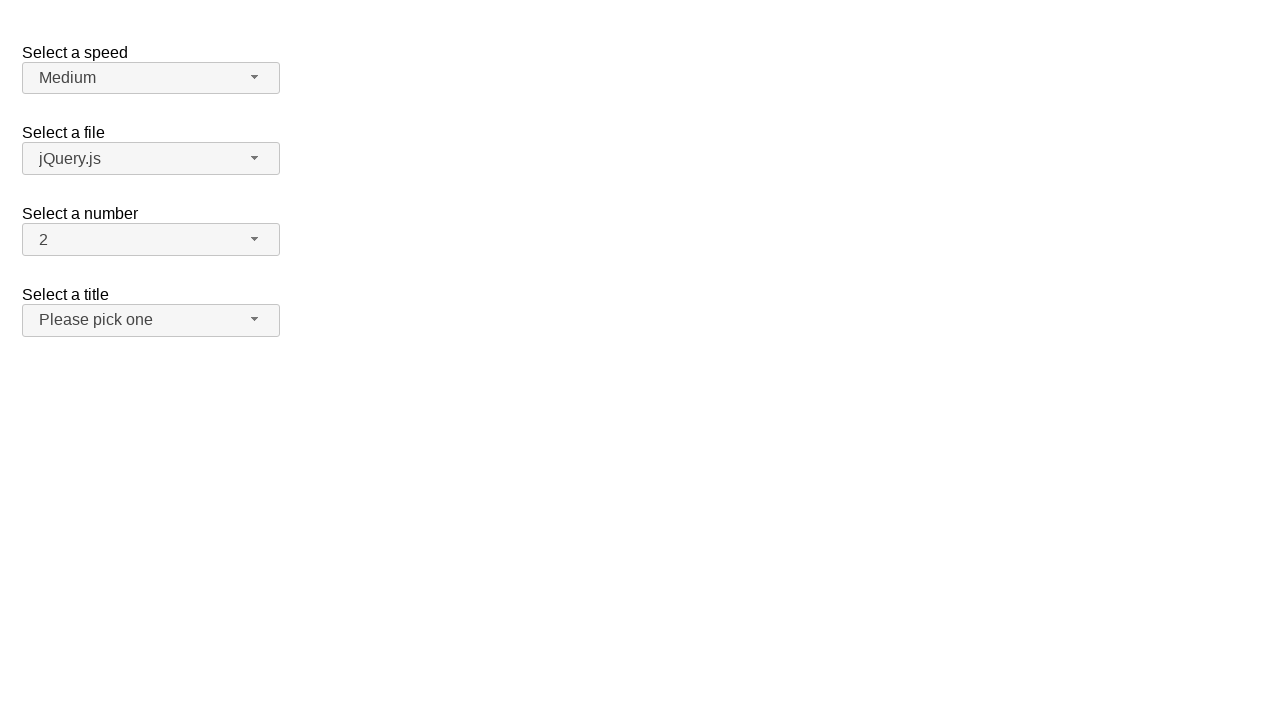

Clicked number dropdown button to open menu at (151, 240) on span#number-button
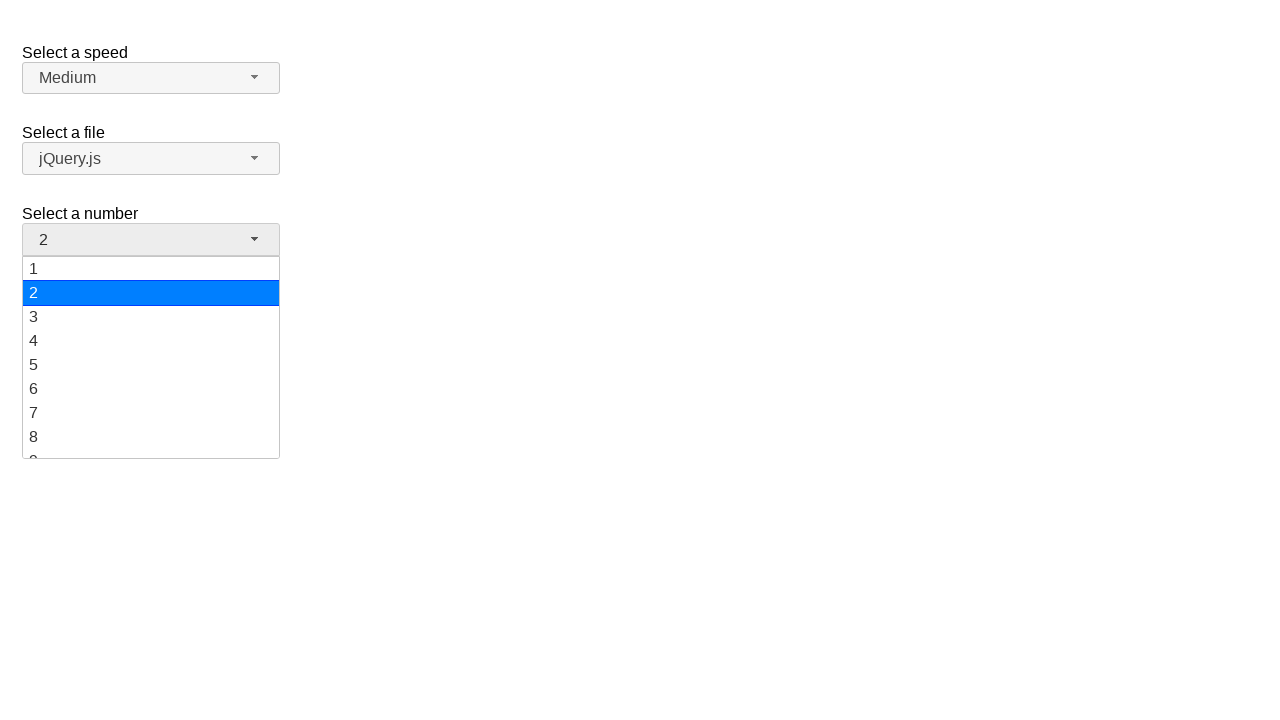

Dropdown items loaded and visible
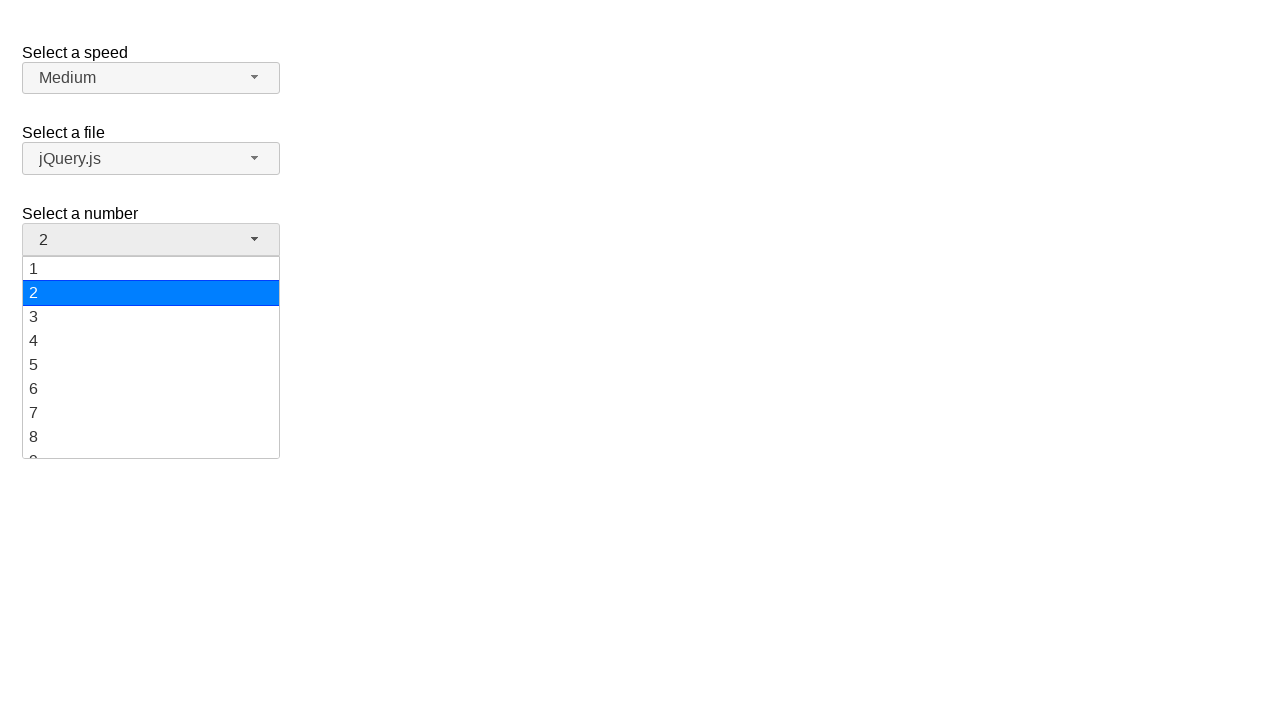

Selected item '7' from dropdown menu at (151, 413) on ul#number-menu div >> nth=6
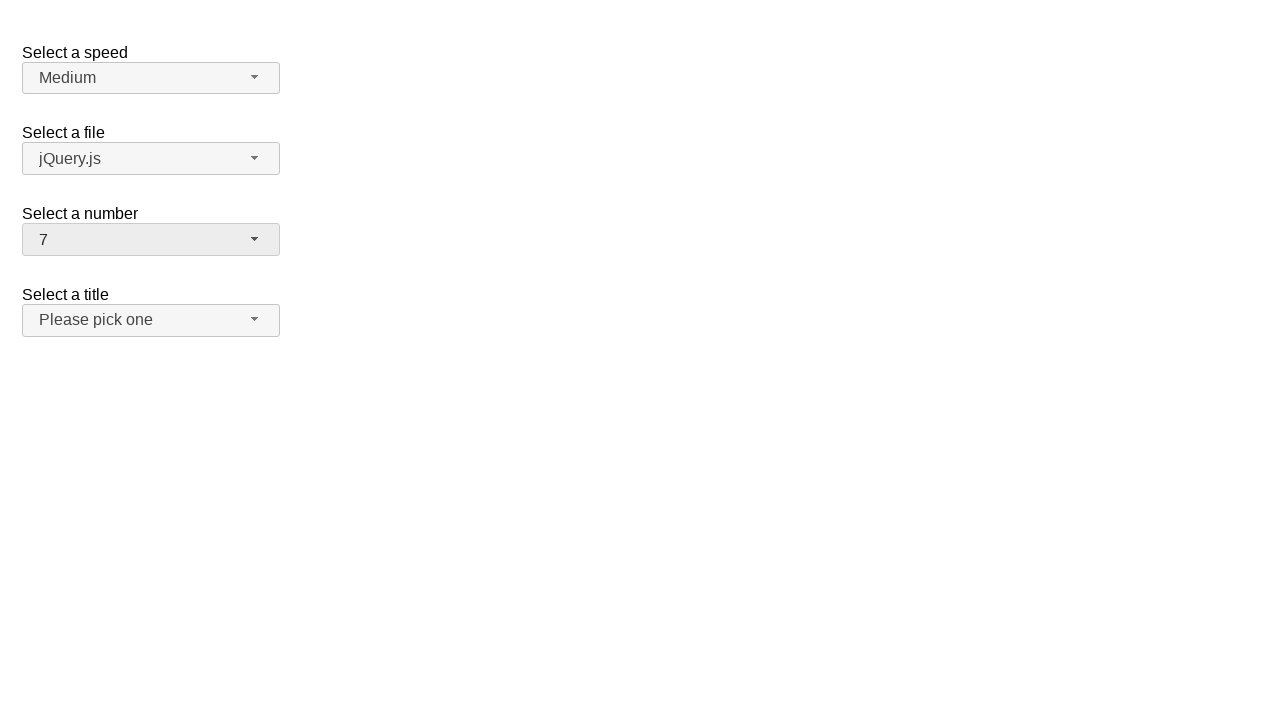

Clicked number dropdown button again to open menu at (151, 240) on span#number-button
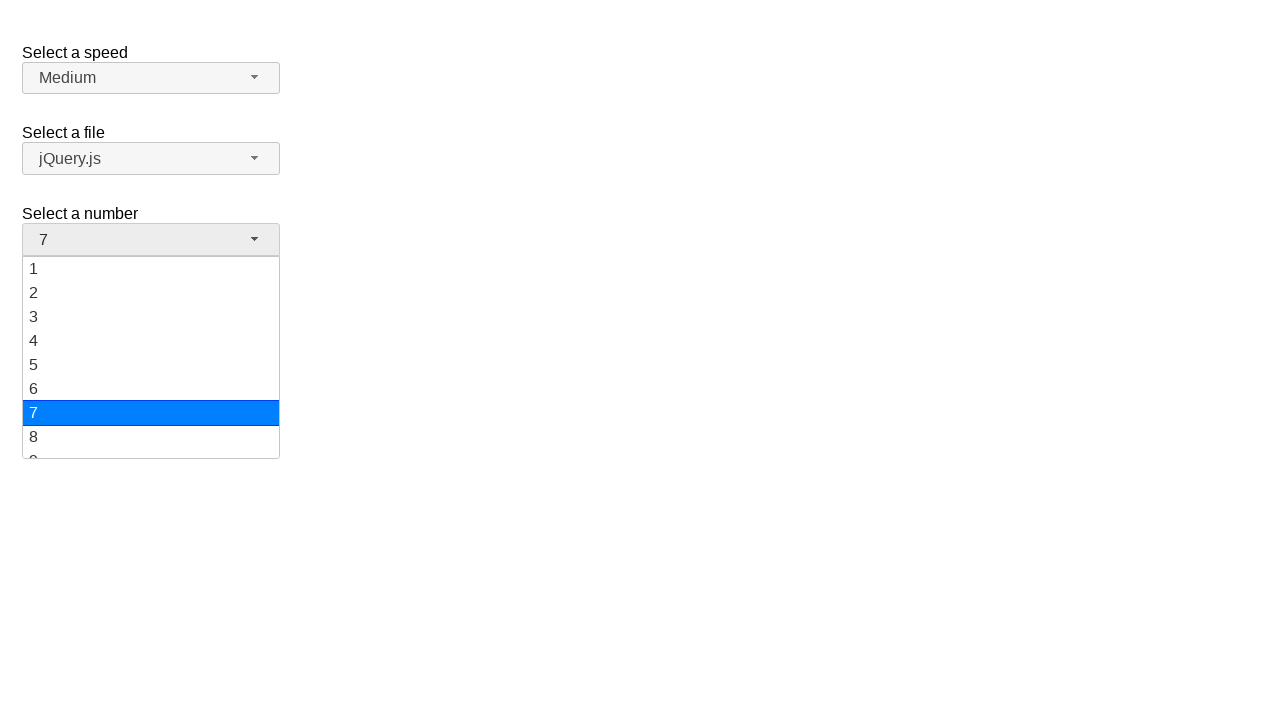

Dropdown items loaded and visible again
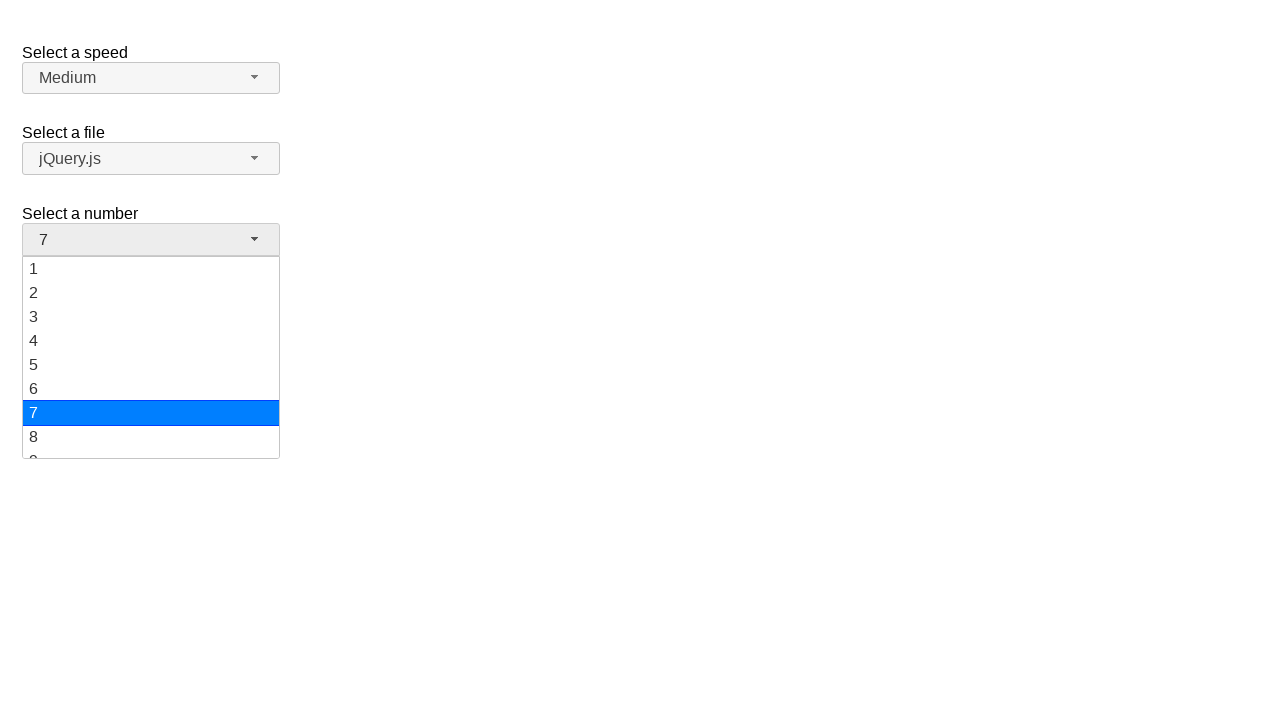

Selected item '5' from dropdown menu at (151, 365) on ul#number-menu div >> nth=4
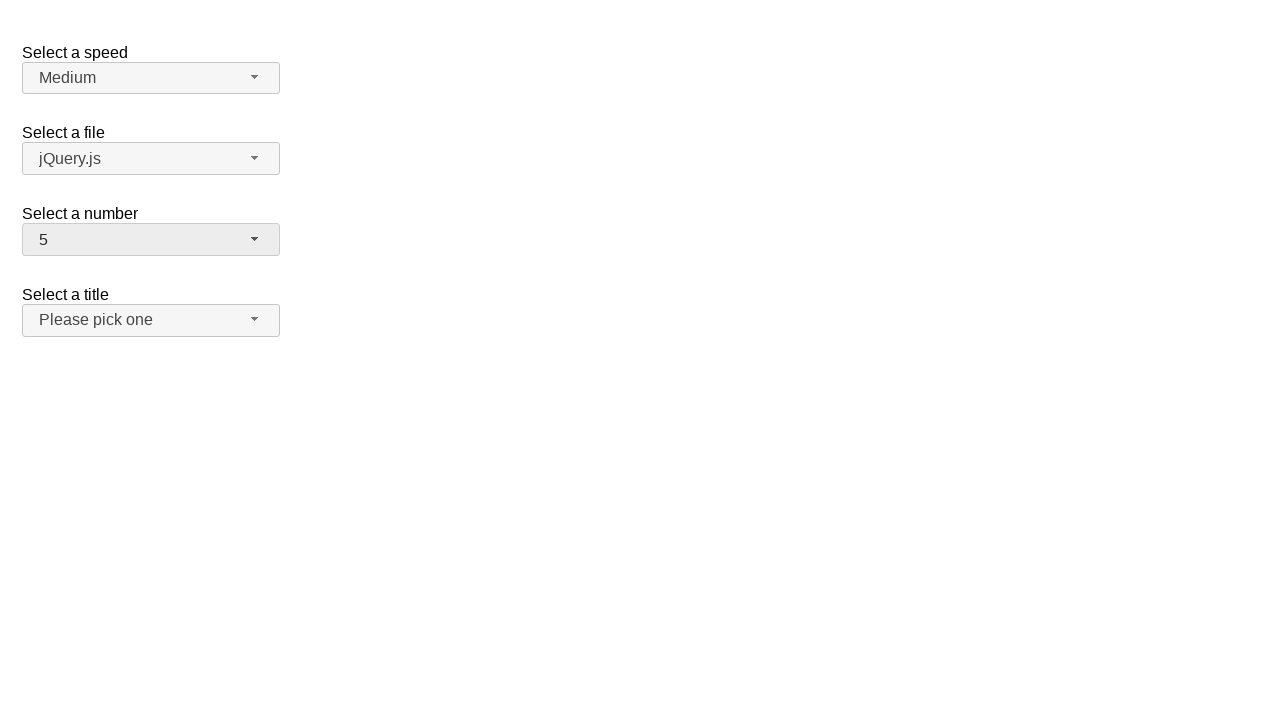

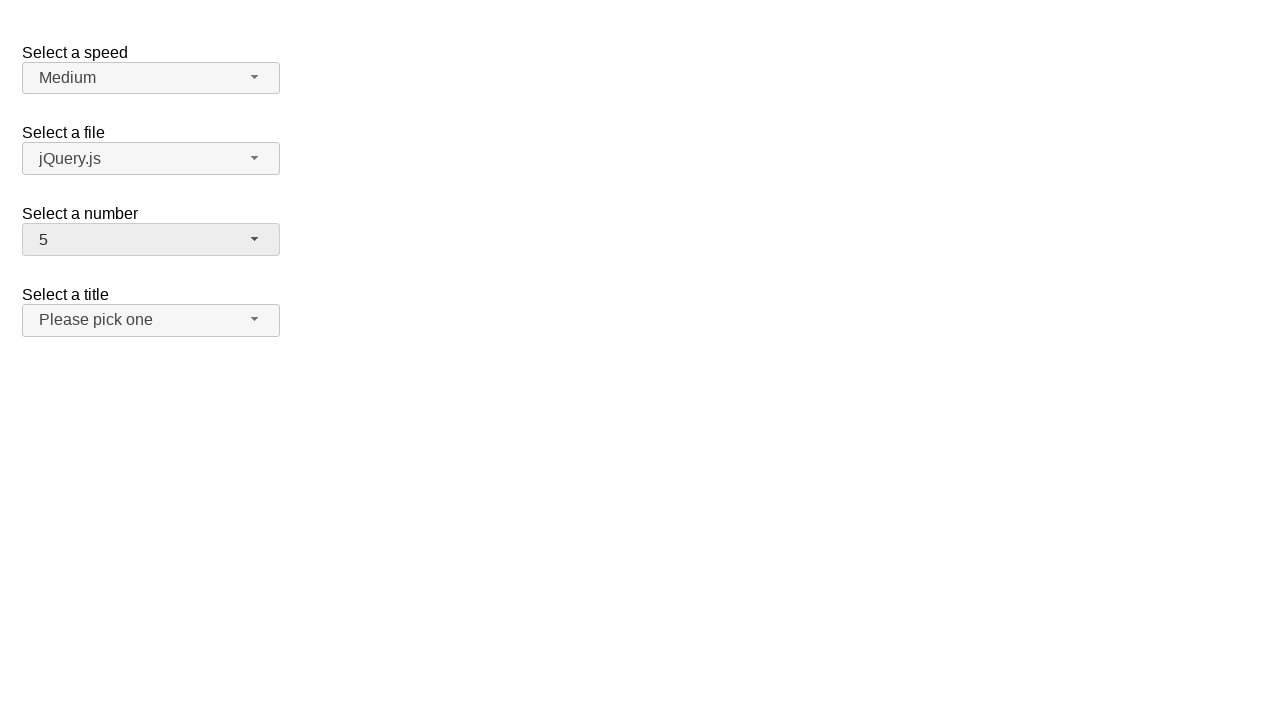